Tests opting out of A/B tests by adding an opt-out cookie on the main page before navigating to the A/B test page, then verifying the opt-out is in effect.

Starting URL: http://the-internet.herokuapp.com

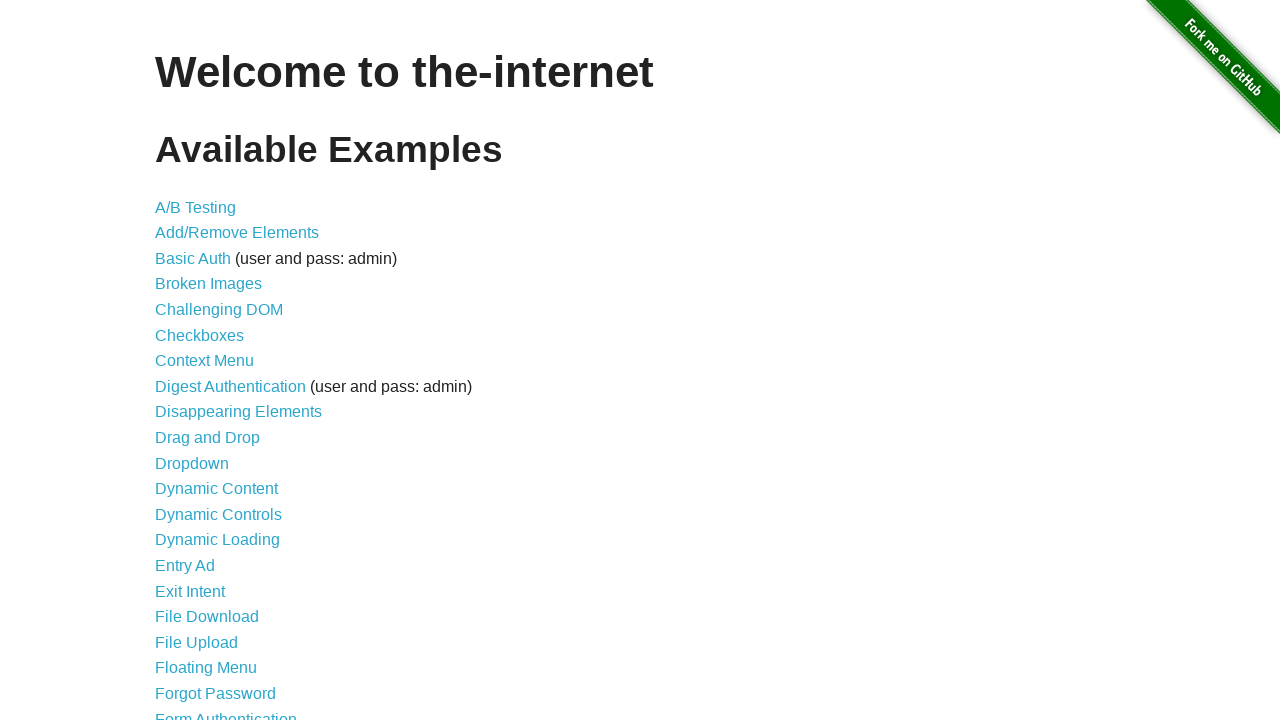

Added optimizelyOptOut cookie to context for opt-out testing
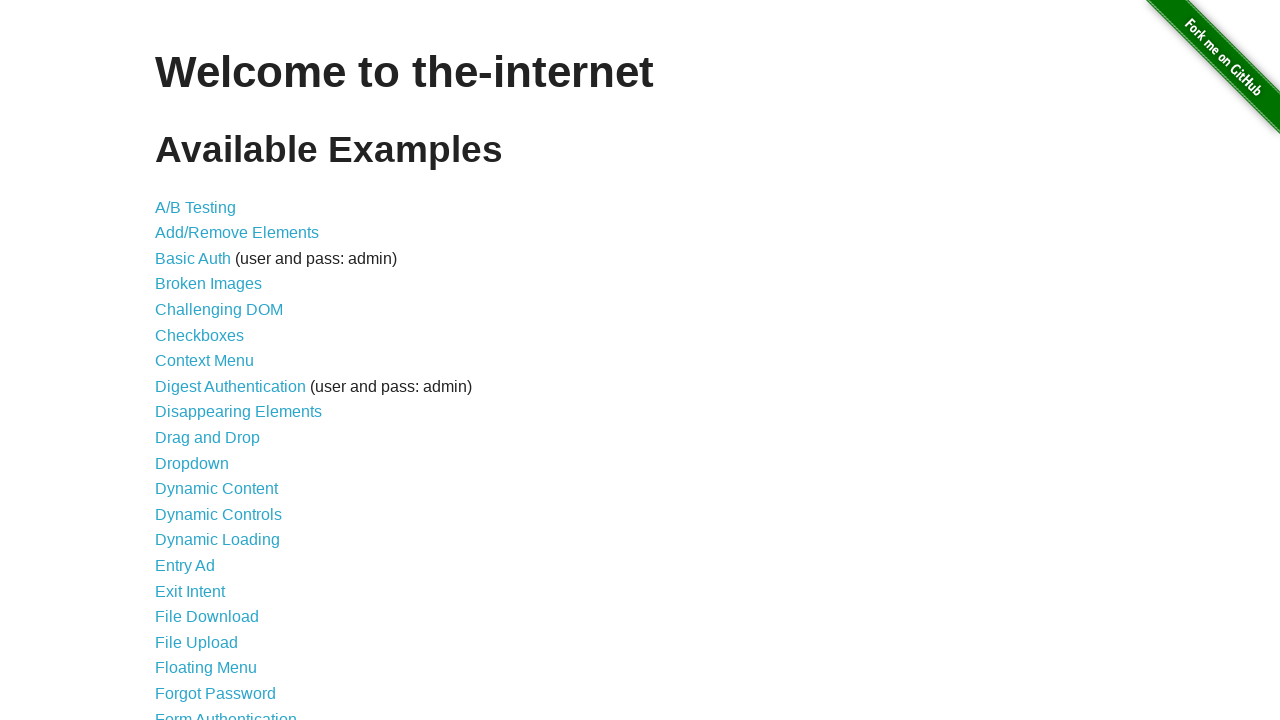

Navigated to A/B test page at /abtest
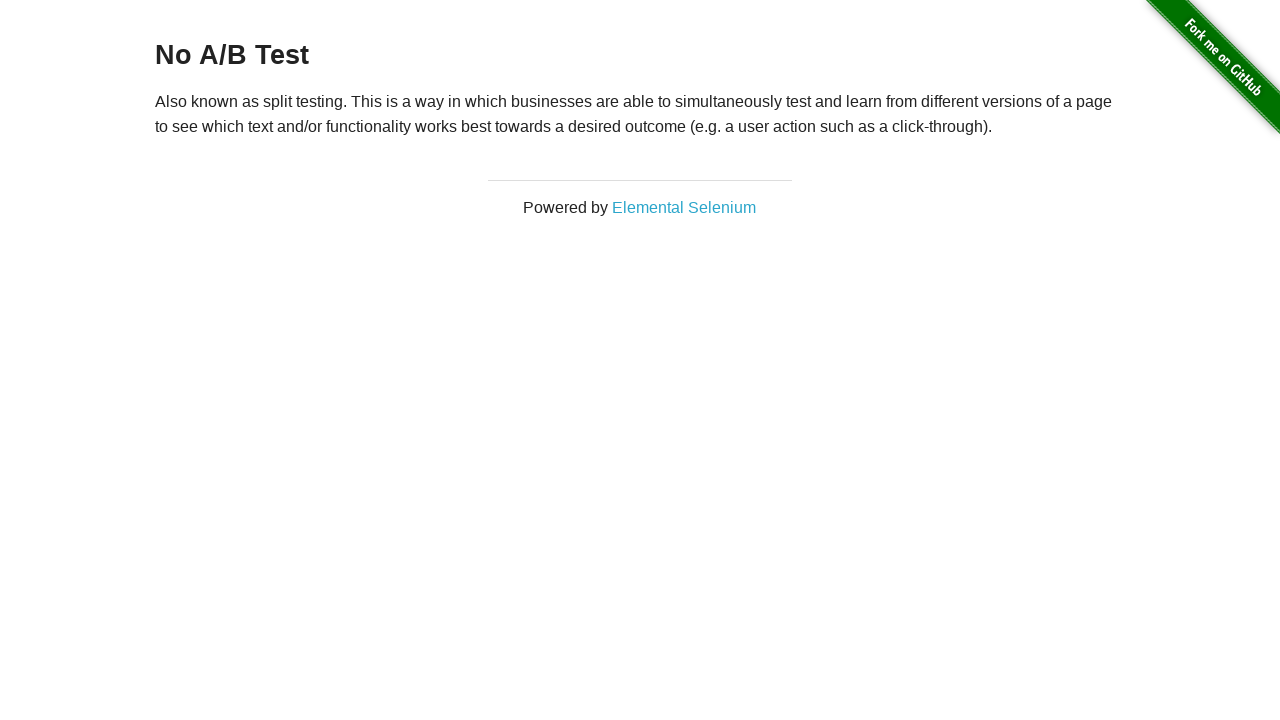

Retrieved heading text: 'No A/B Test'
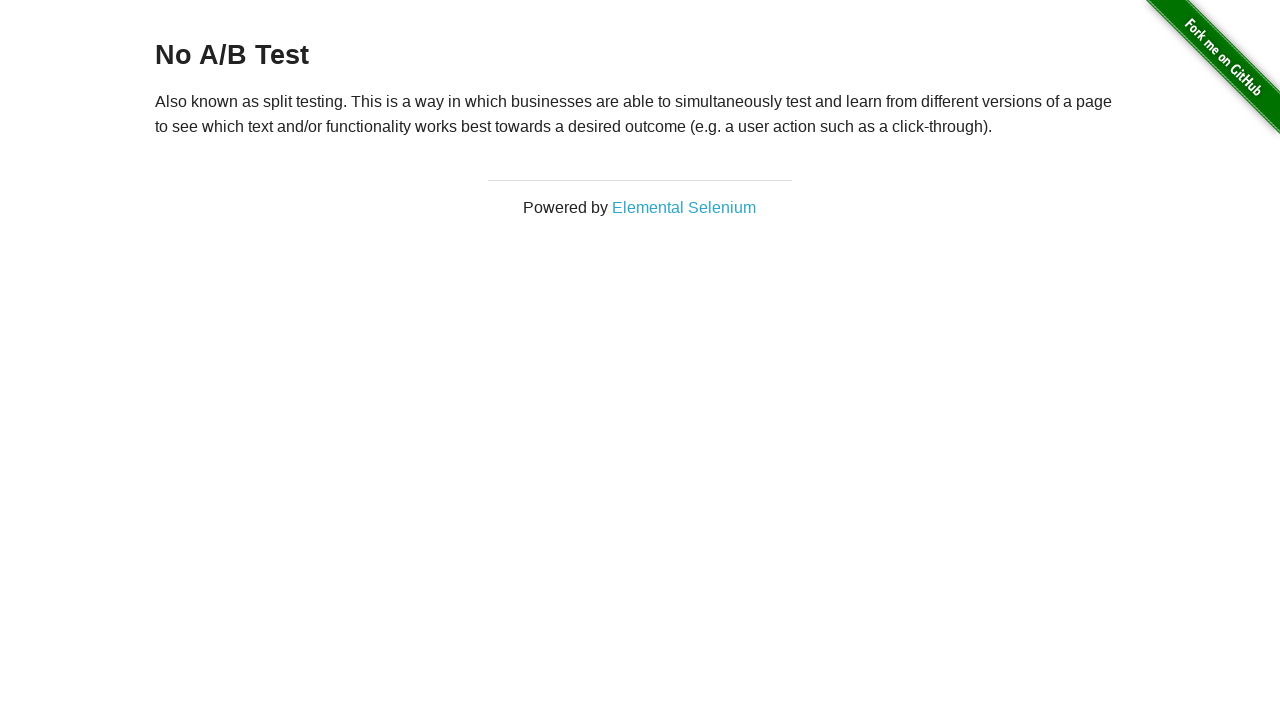

Verified opt-out is in effect: heading shows 'No A/B Test'
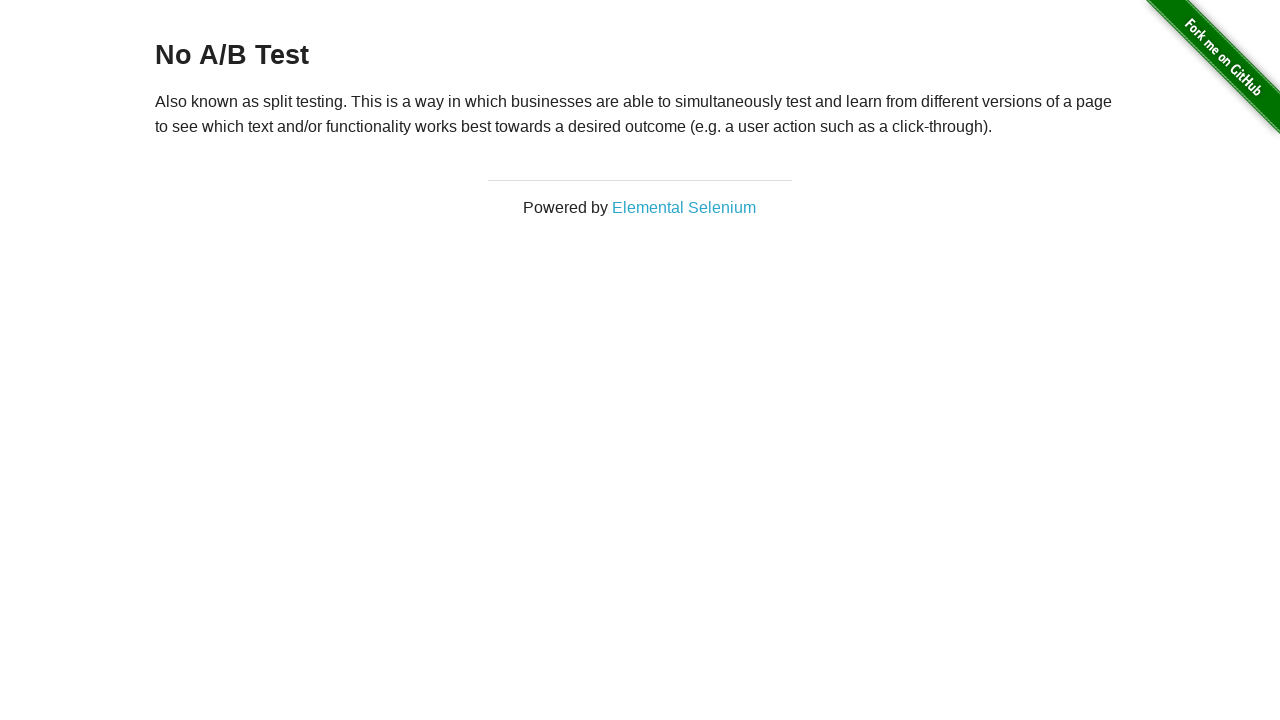

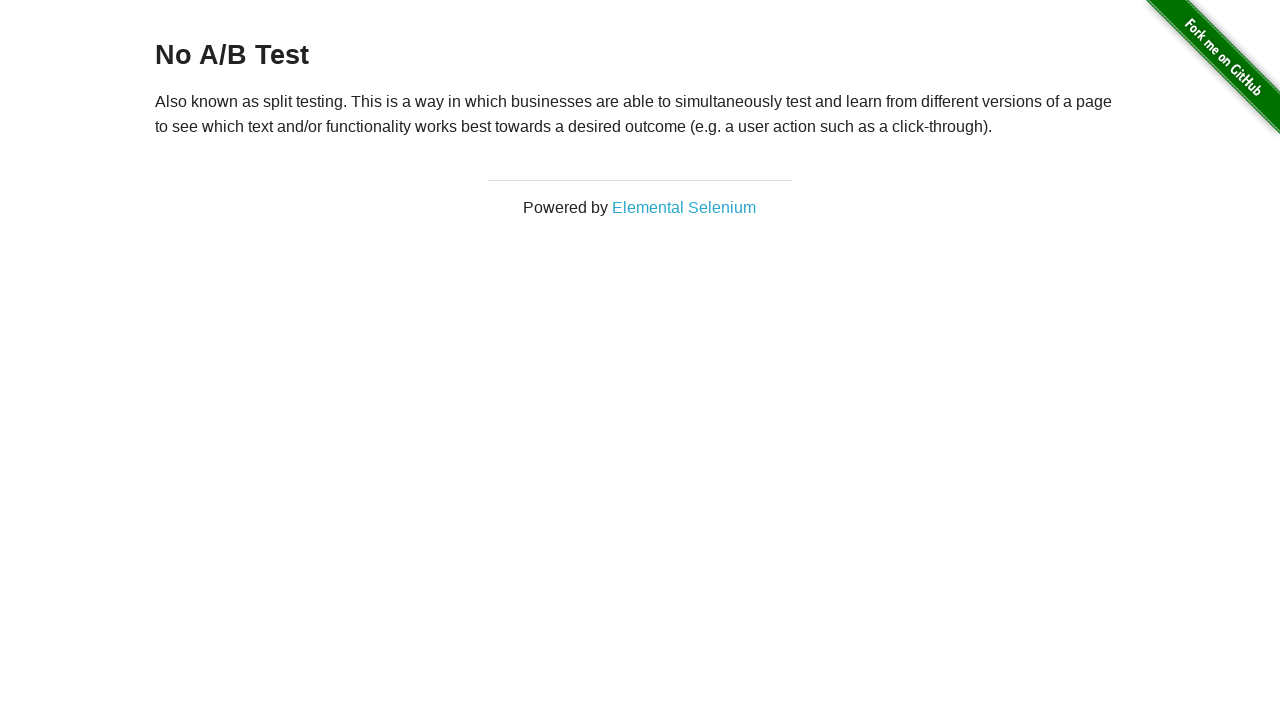